Tests an explicit wait scenario where the script waits for a house price to drop to $100, then clicks a Book button, solves a mathematical captcha (calculating log of absolute value of 12*sin(x)), and submits the answer.

Starting URL: http://suninjuly.github.io/explicit_wait2.html

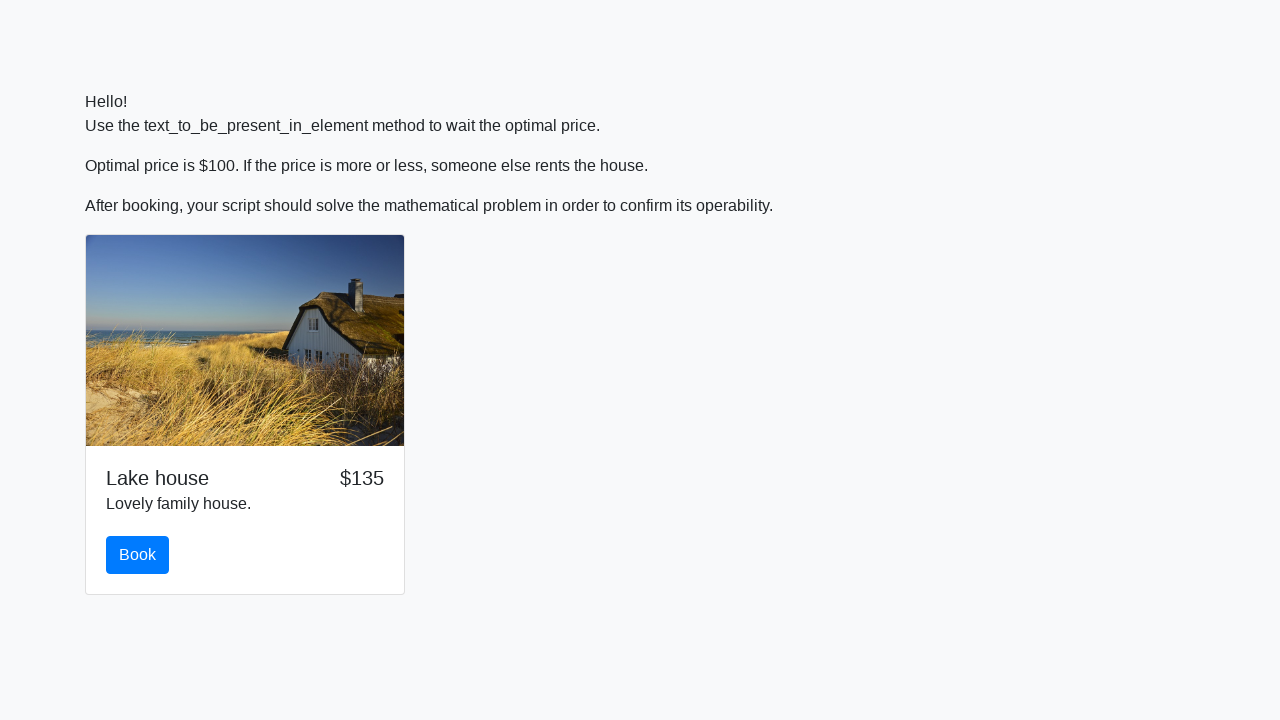

Waited for house price to drop to $100
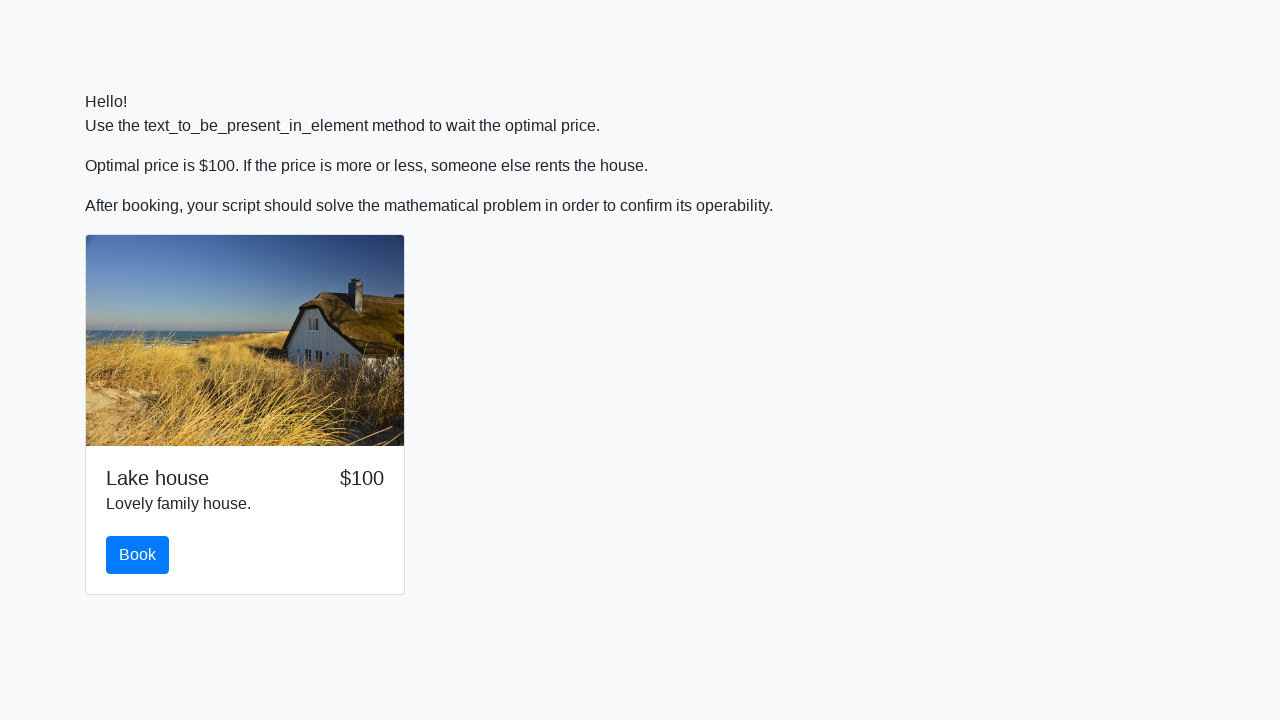

Clicked the Book button at (138, 555) on #book
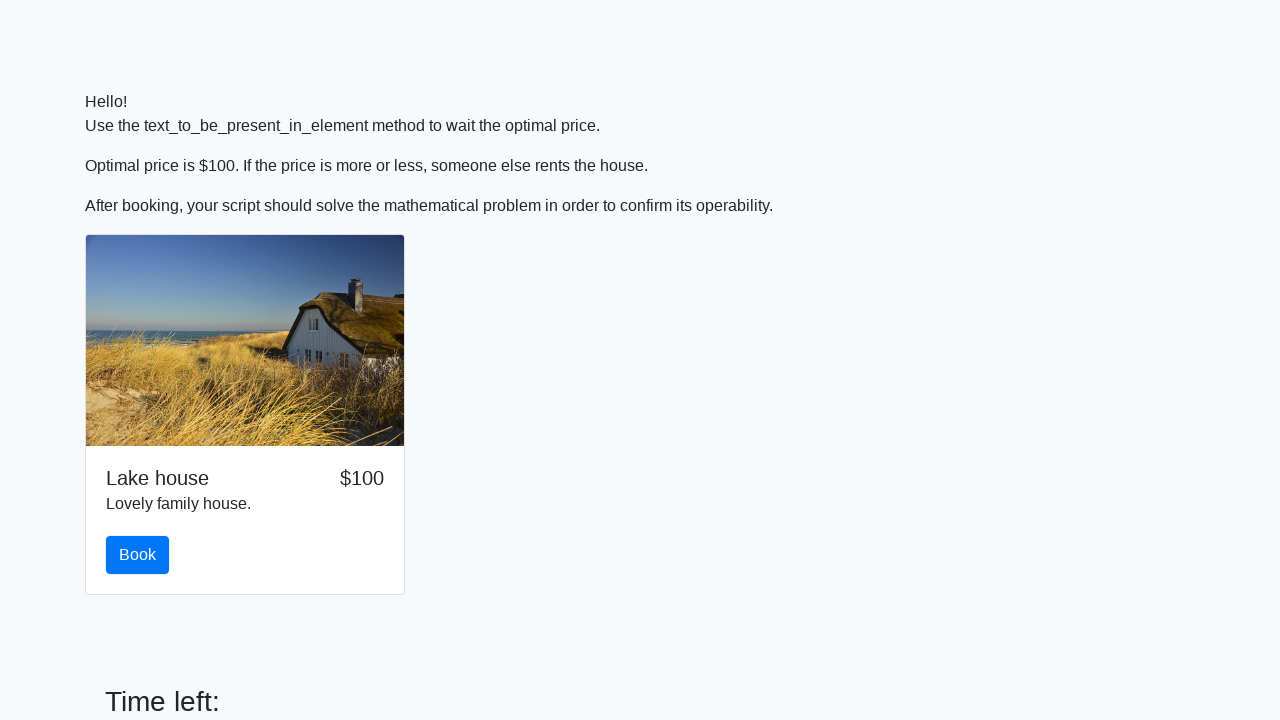

Read x value from input field: 841
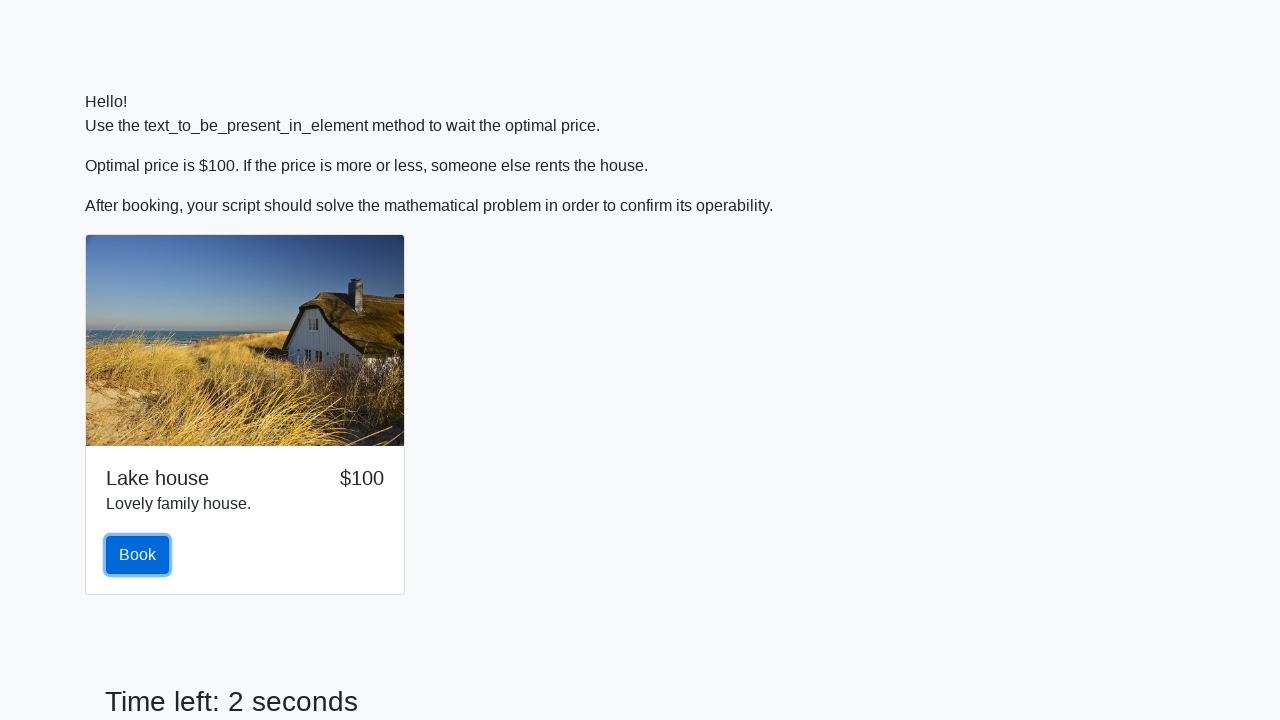

Calculated captcha answer using formula log(abs(12*sin(x))): 2.276119752344634
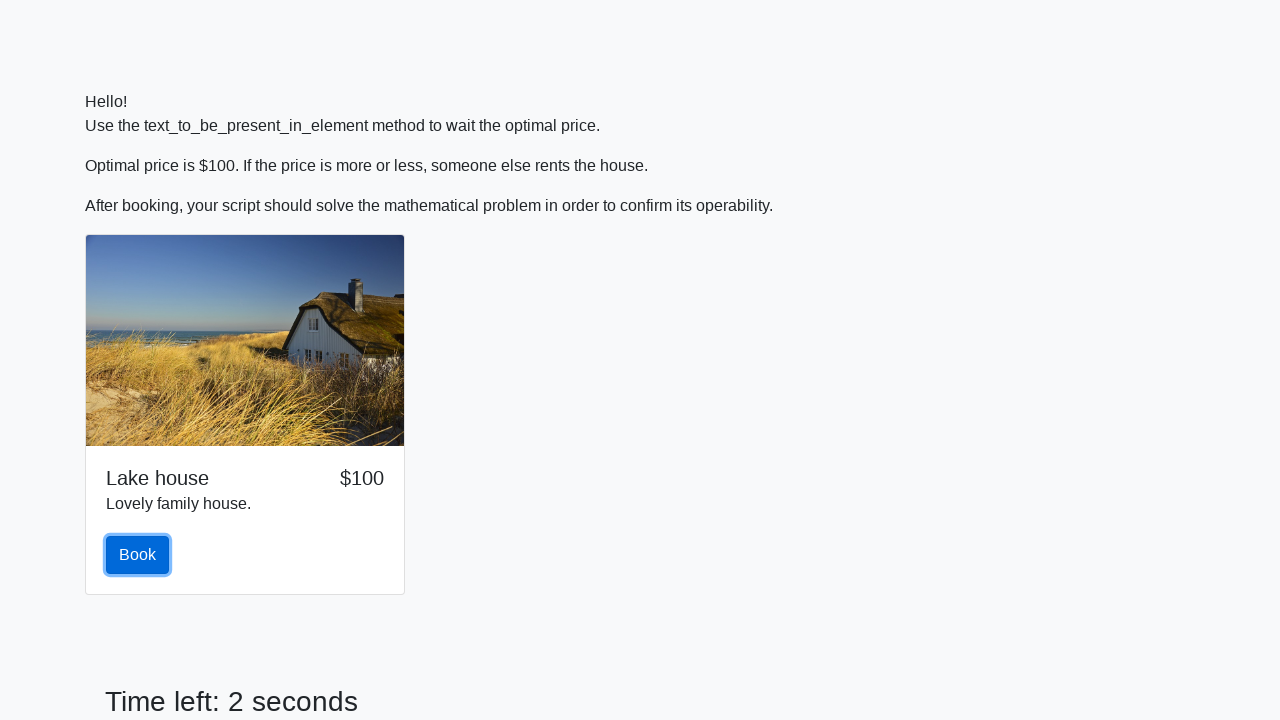

Filled answer field with calculated value: 2.276119752344634 on #answer
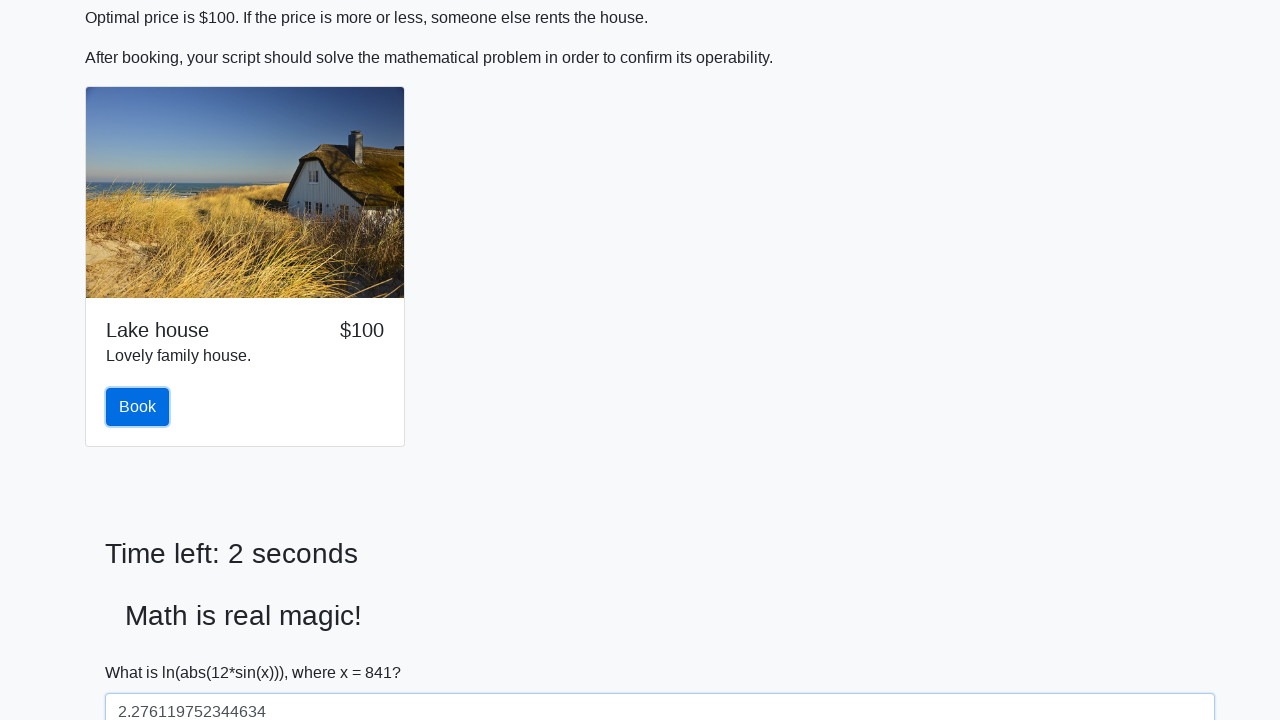

Clicked the solve button to submit the captcha answer at (143, 651) on #solve
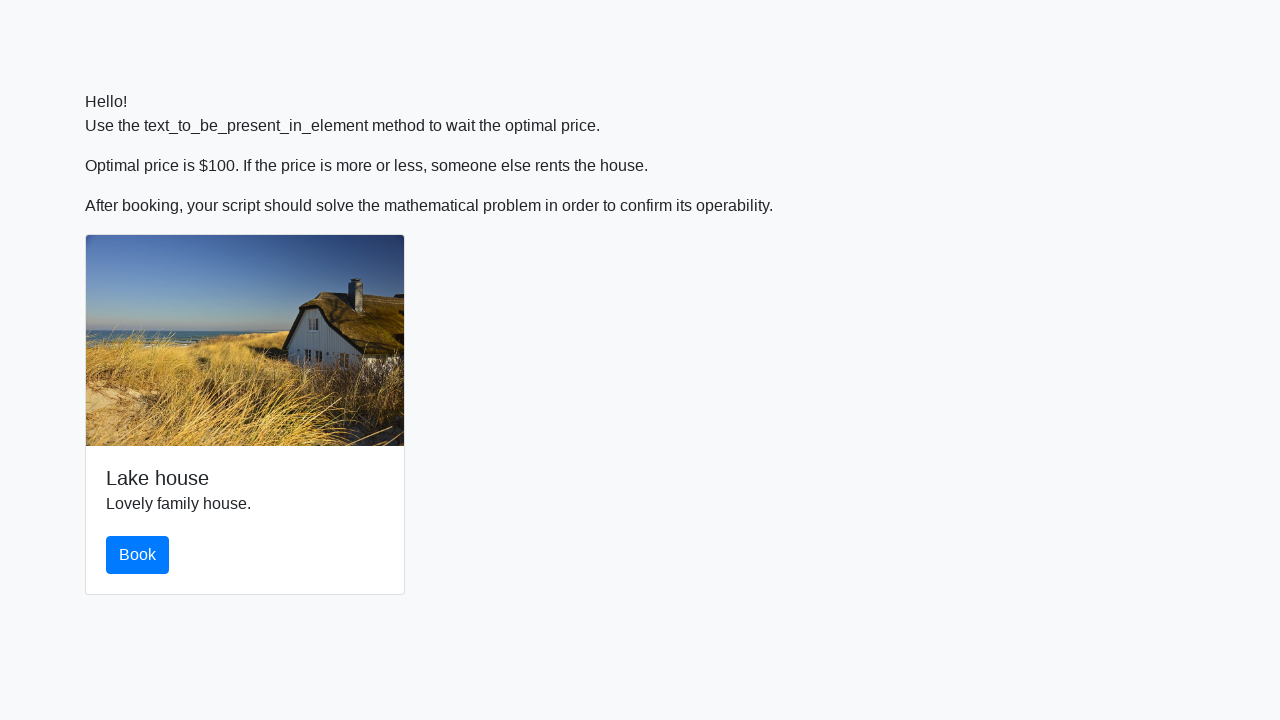

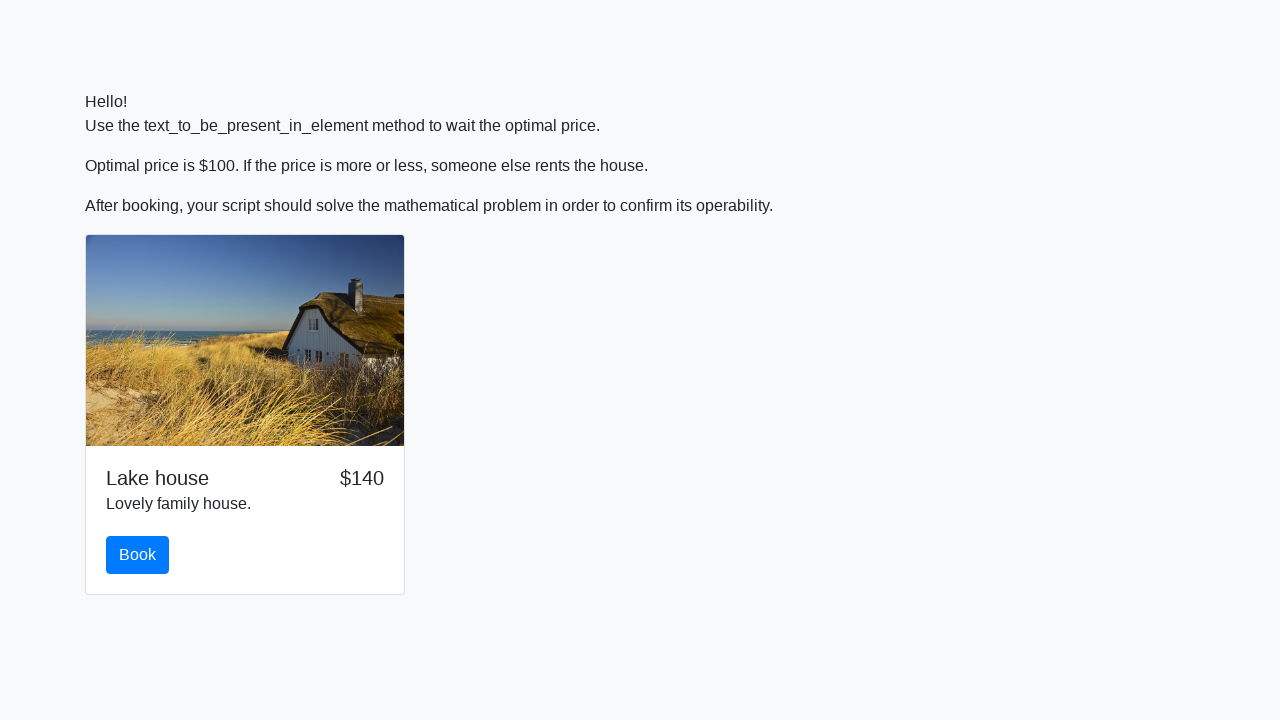